Tests an e-commerce checkout flow by searching for products, adding them to cart, and proceeding through checkout

Starting URL: https://rahulshettyacademy.com/seleniumPractise/#/

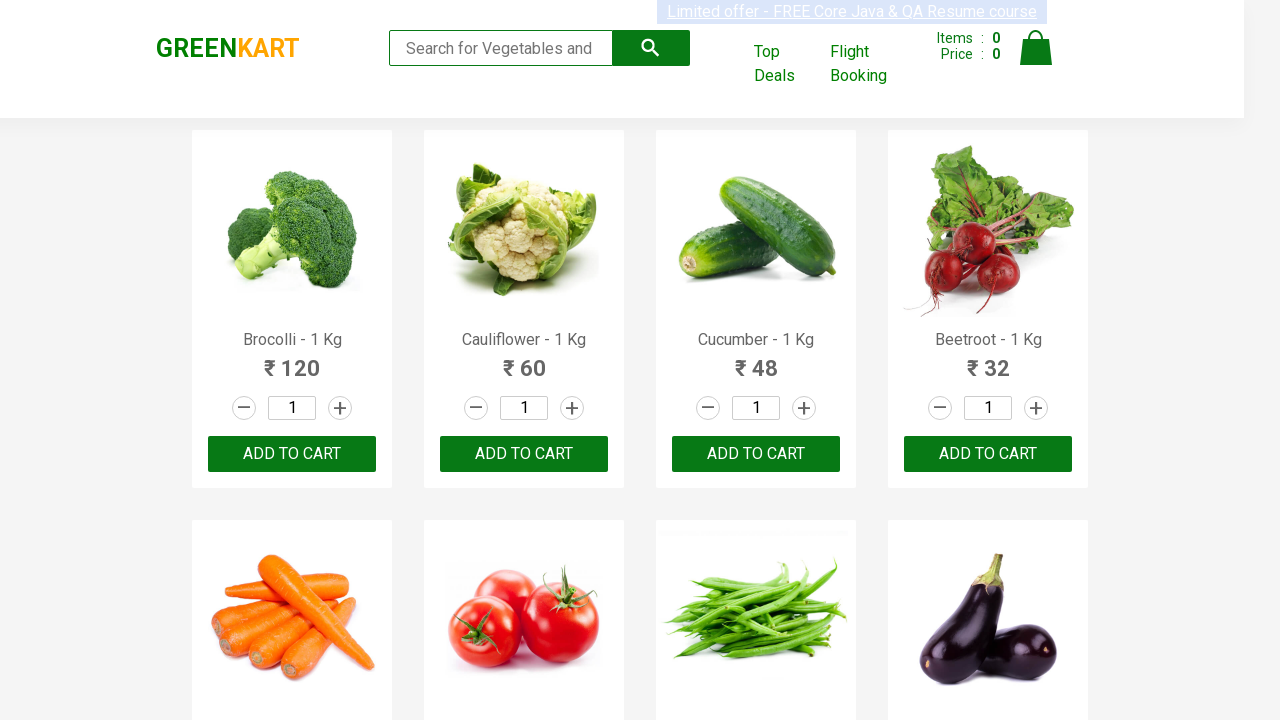

Filled search field with 'ca' to find products on .search-keyword
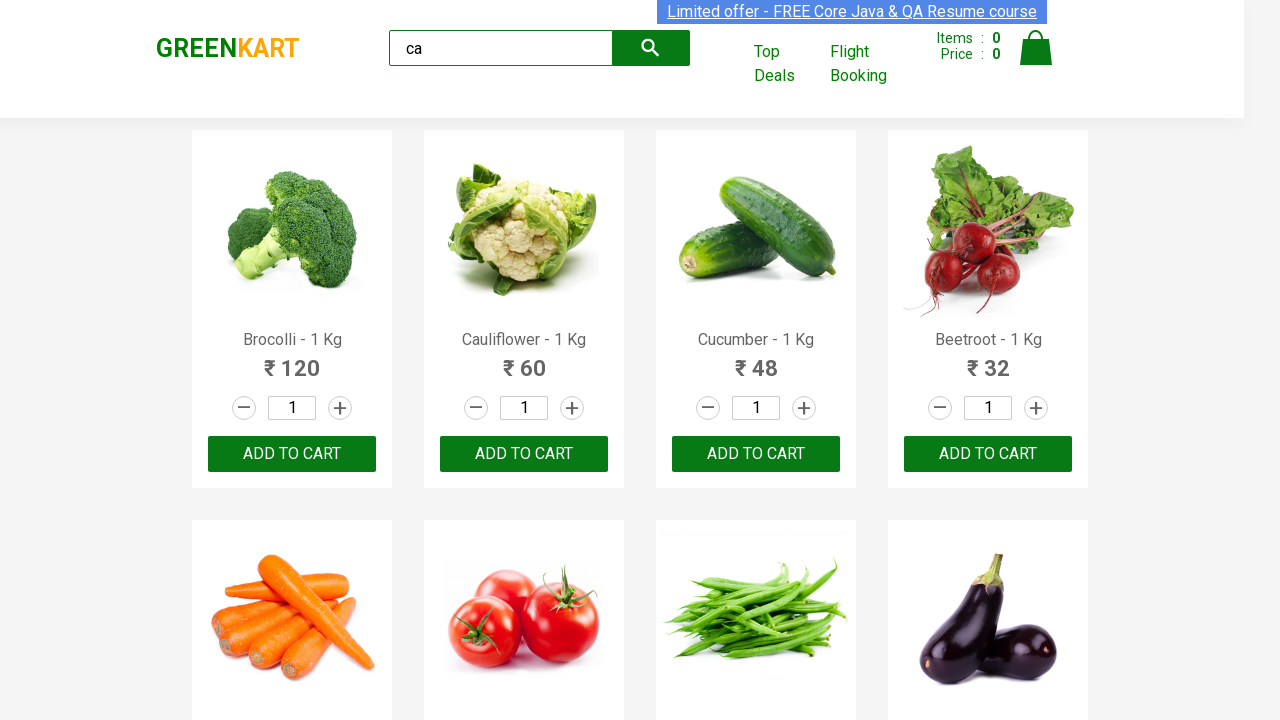

Waited 3 seconds for products to load
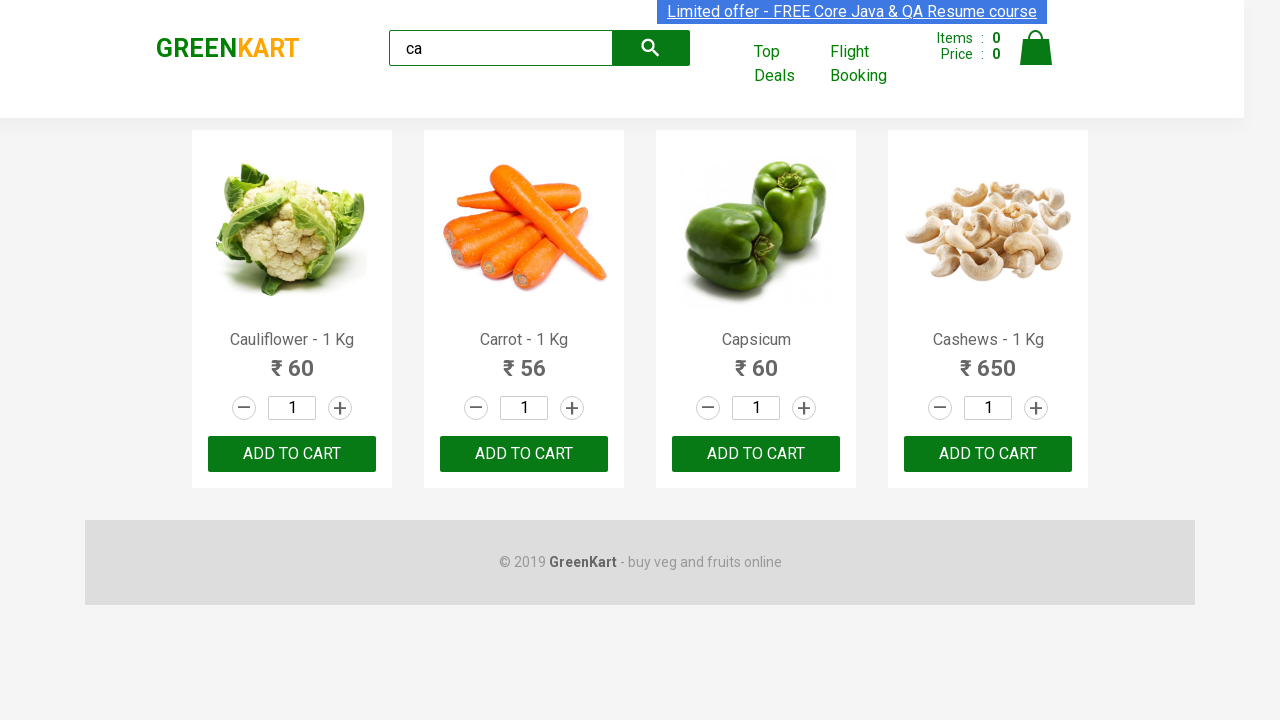

Clicked ADD TO CART button on second product at (524, 454) on .products .product >> nth=1 >> text=ADD TO CART
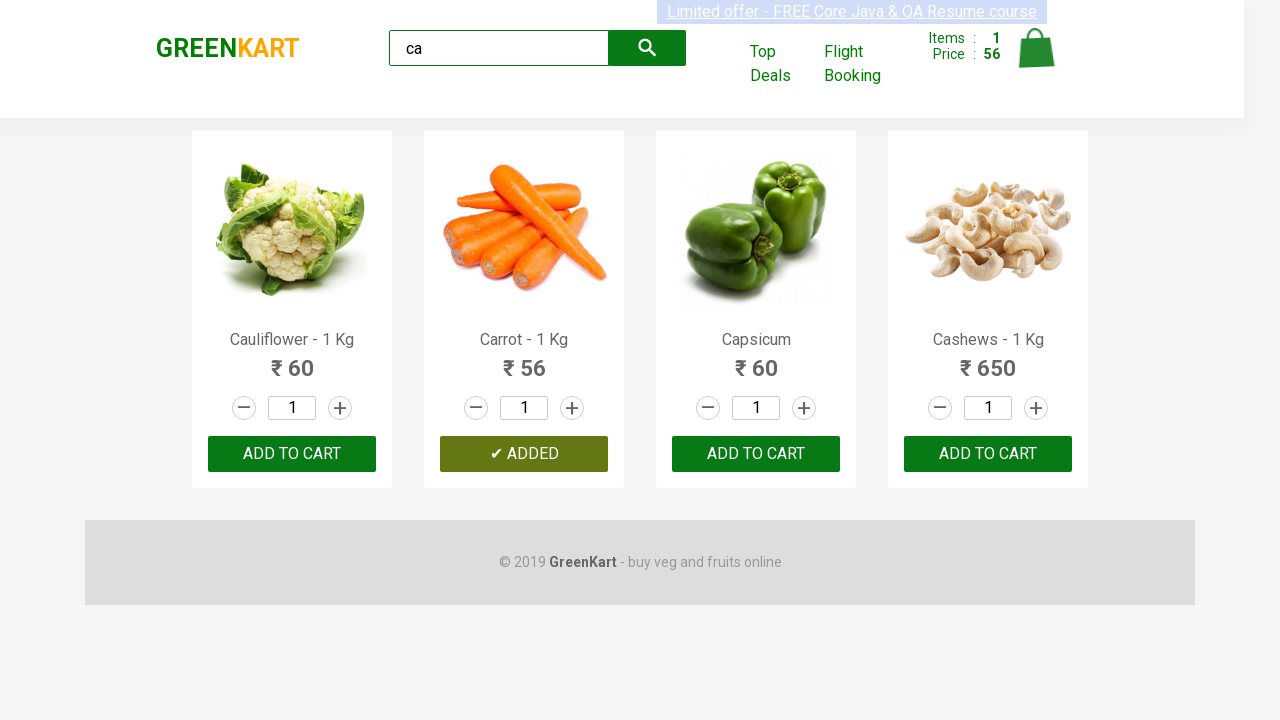

Retrieved product name: 'Cauliflower - 1 Kg'
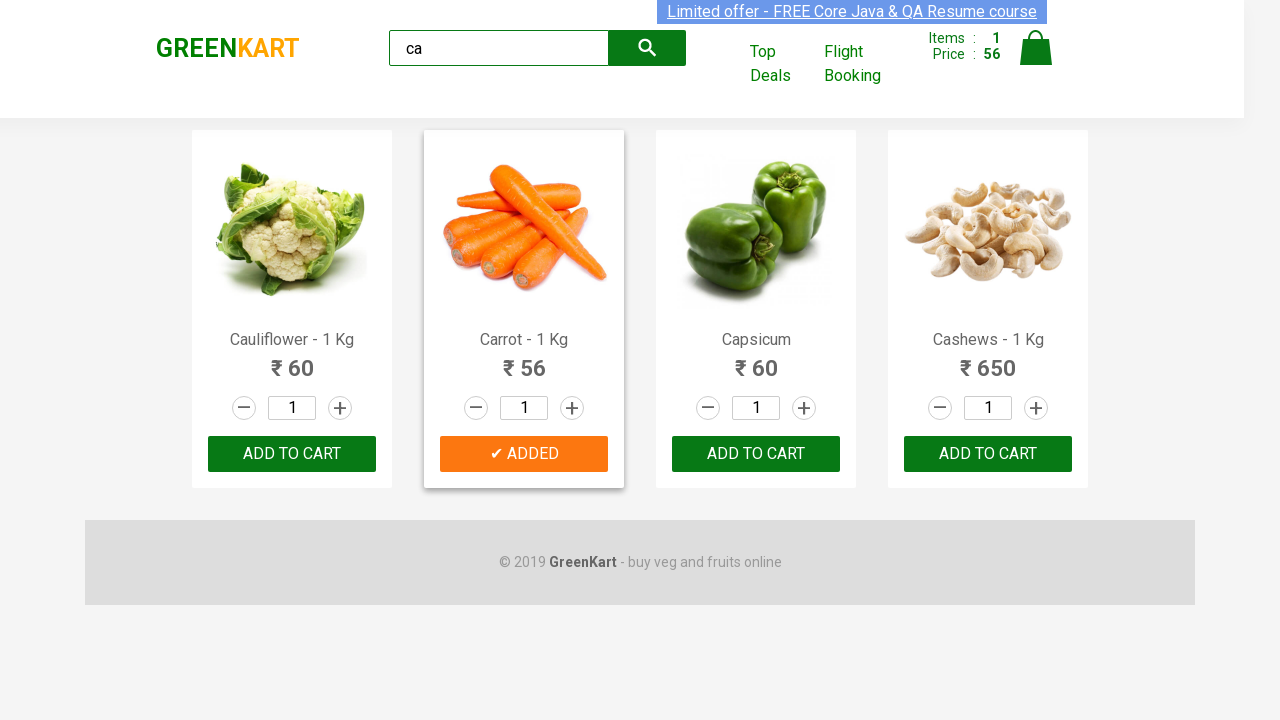

Retrieved product name: 'Carrot - 1 Kg'
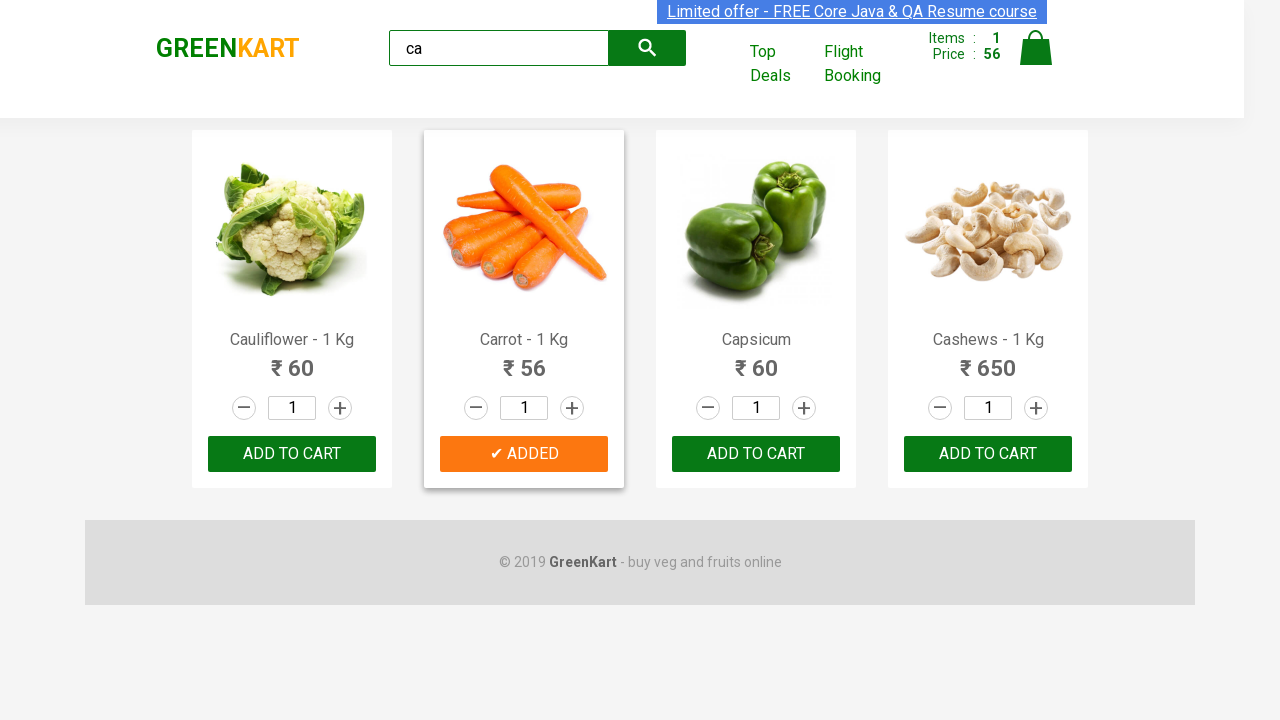

Retrieved product name: 'Capsicum'
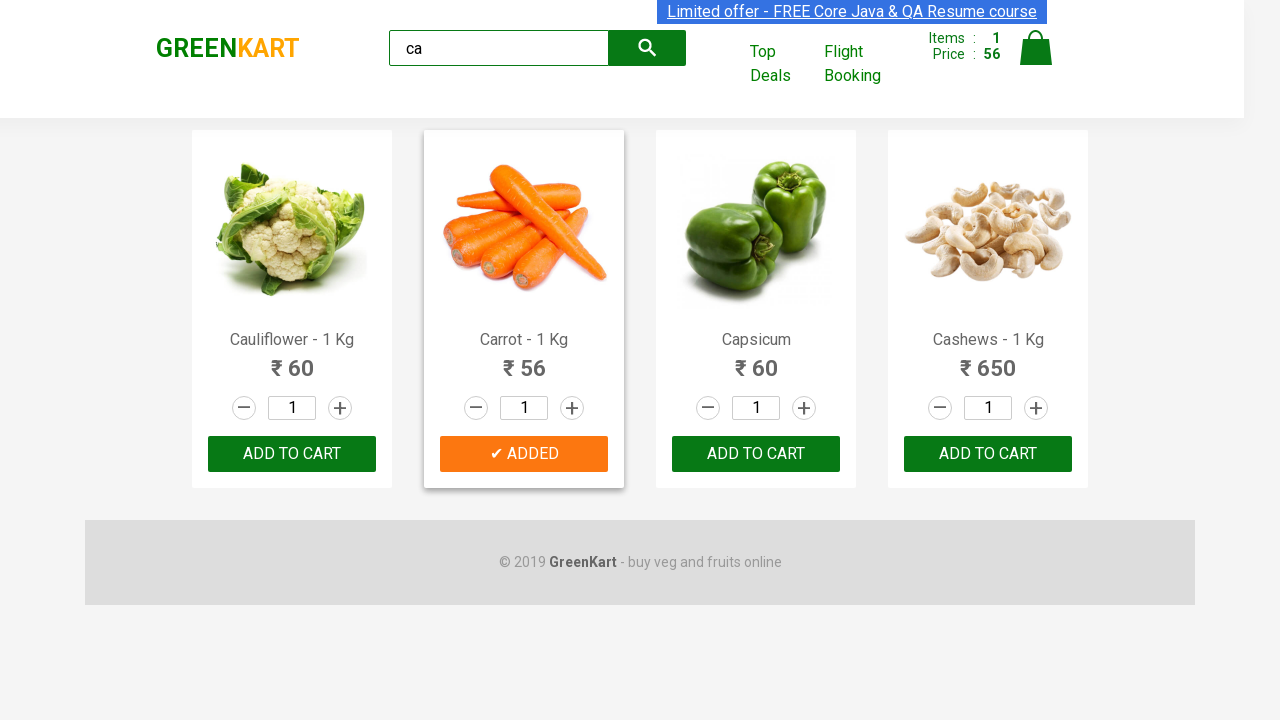

Retrieved product name: 'Cashews - 1 Kg'
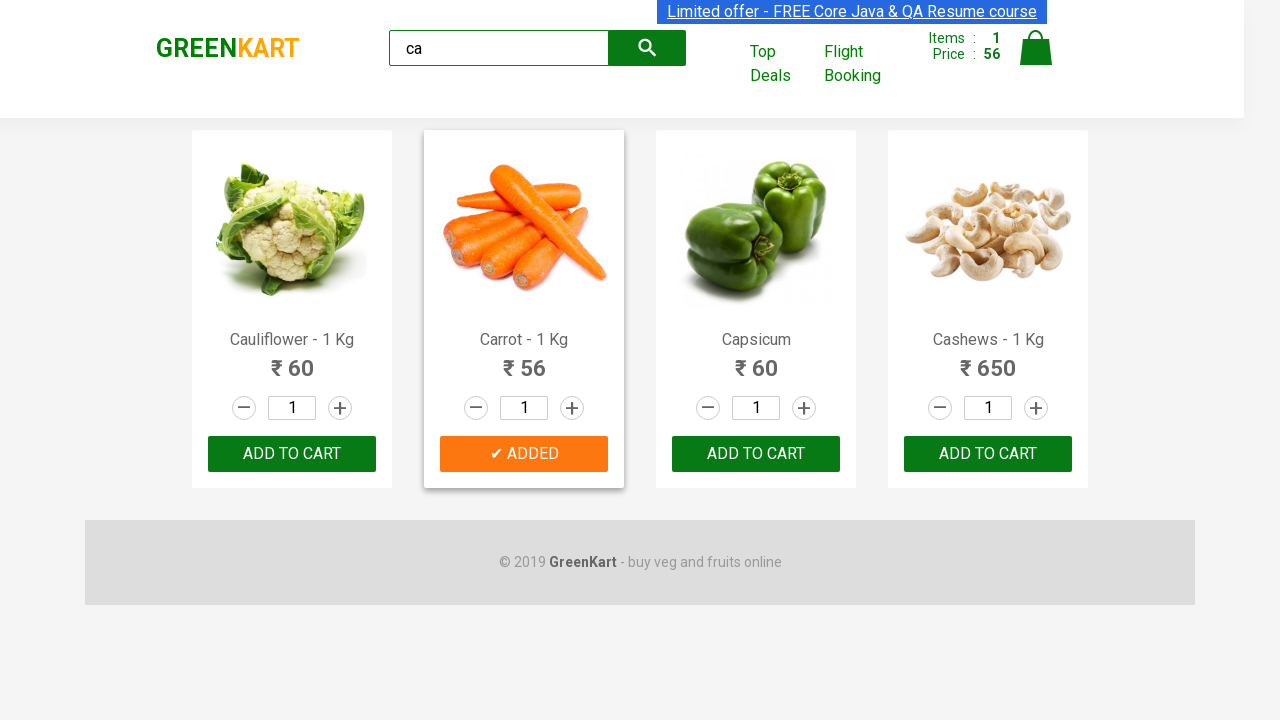

Found Cashews product and clicked ADD TO CART button at (988, 454) on .products .product >> nth=3 >> button
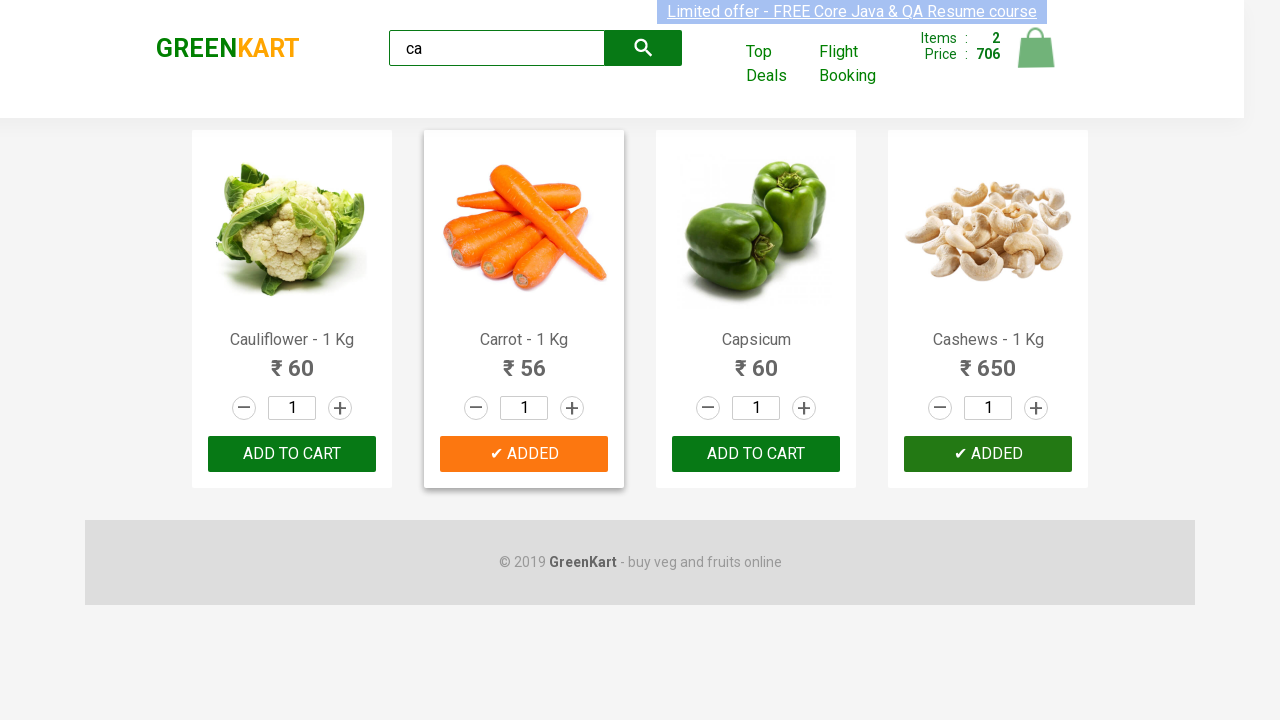

Clicked on cart icon to view cart at (1036, 59) on .cart-icon
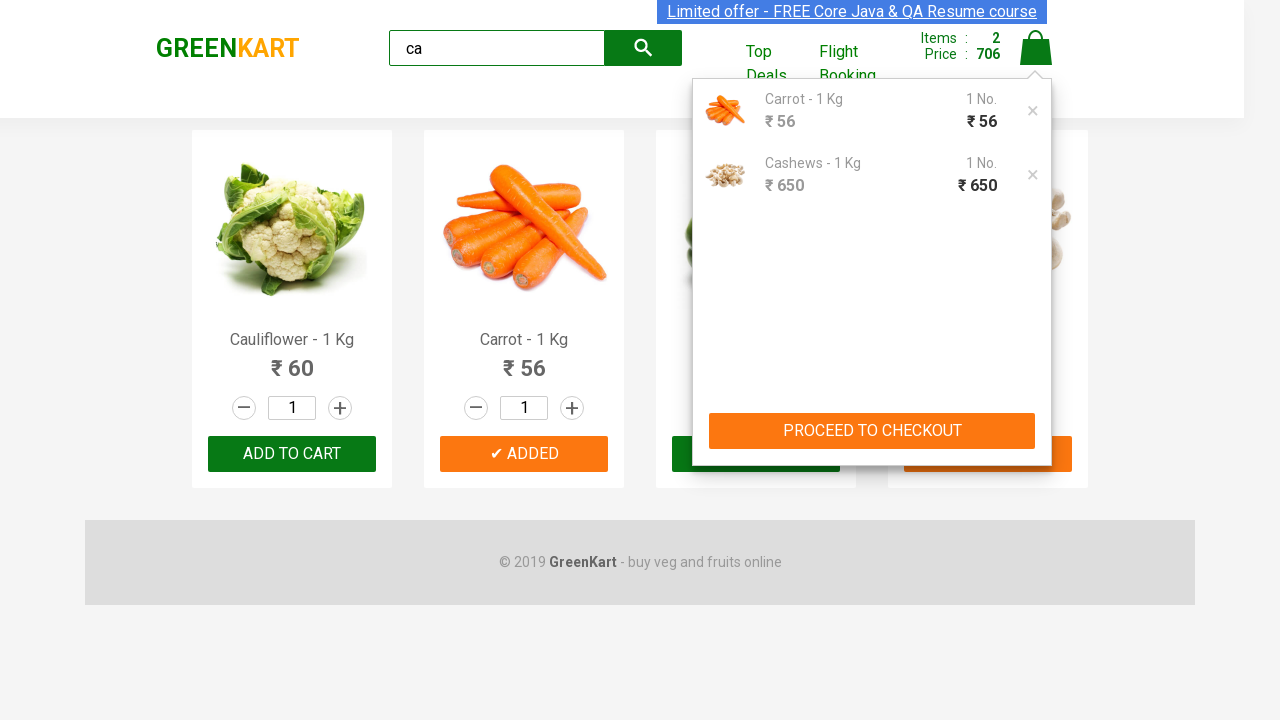

Clicked PROCEED TO CHECKOUT button at (872, 431) on text=PROCEED TO CHECKOUT
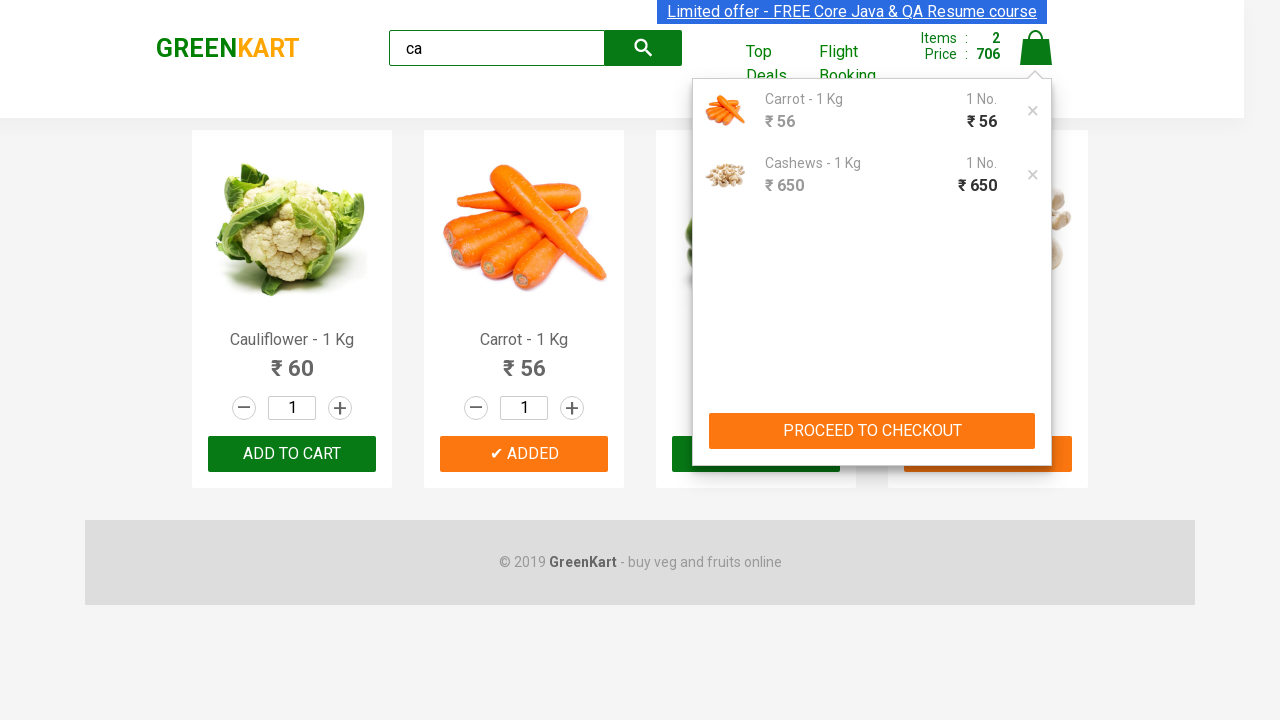

Waited 2 seconds for checkout page to fully load
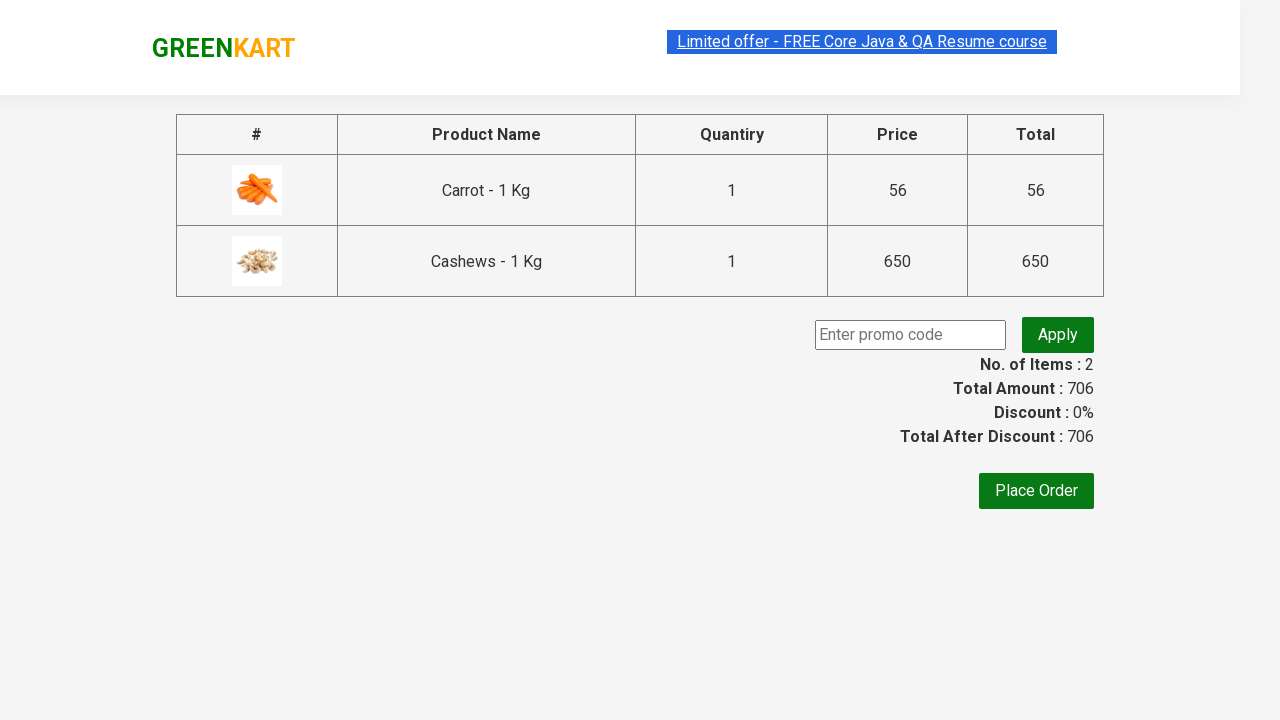

Clicked Place Order button to complete checkout at (1036, 491) on text=Place Order
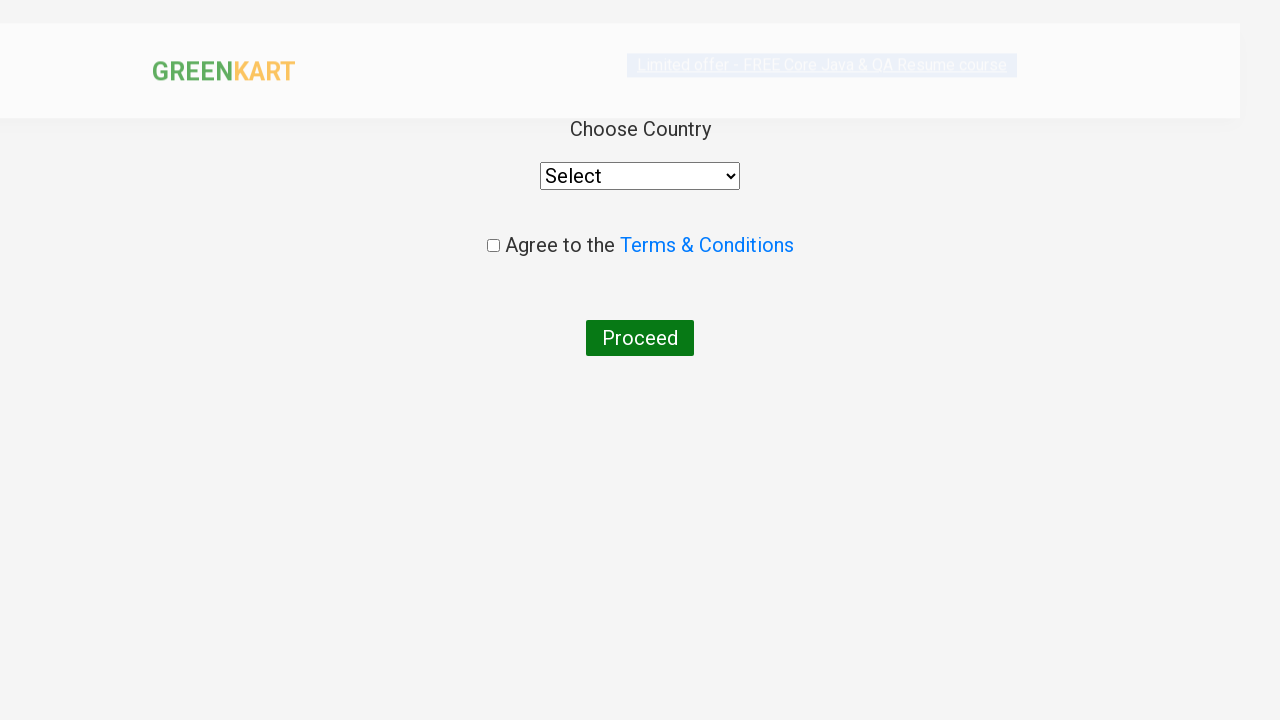

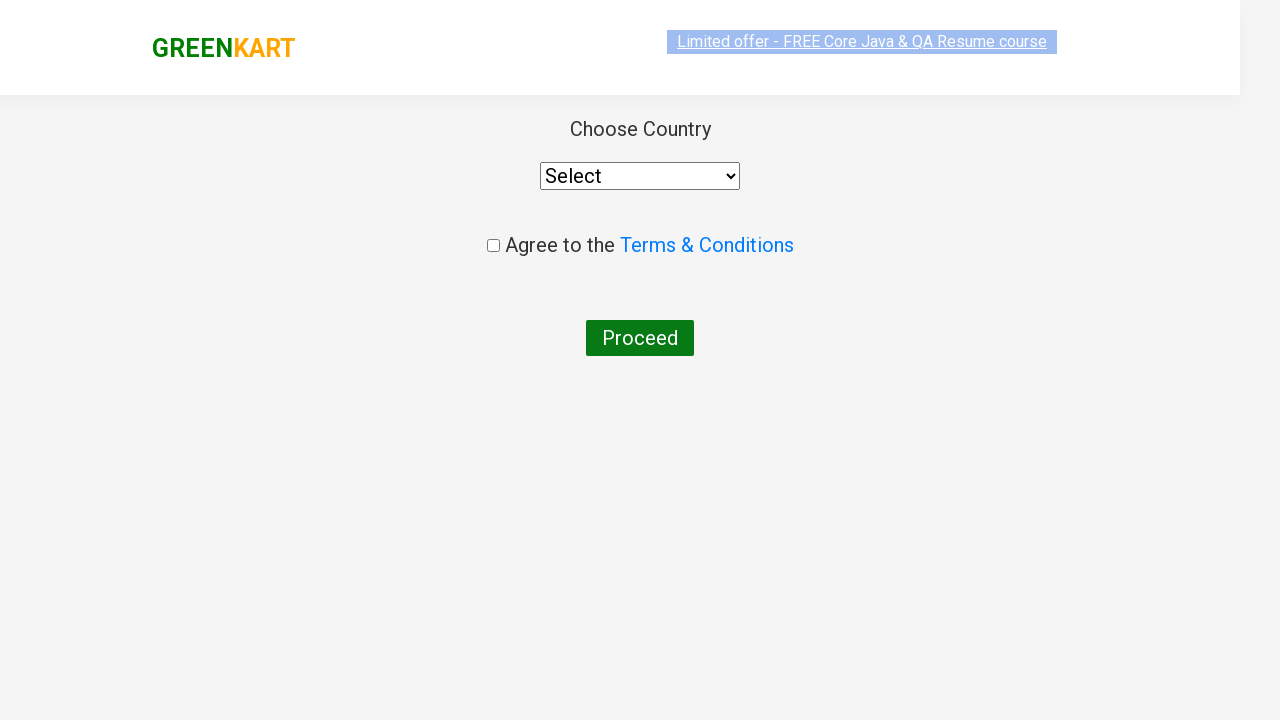